Demonstrates XPath preceding axis by locating an input field that precedes a Password label and entering text into it on a HYR Tutorials demo page.

Starting URL: https://www.hyrtutorials.com/p/add-padding-to-containers.html

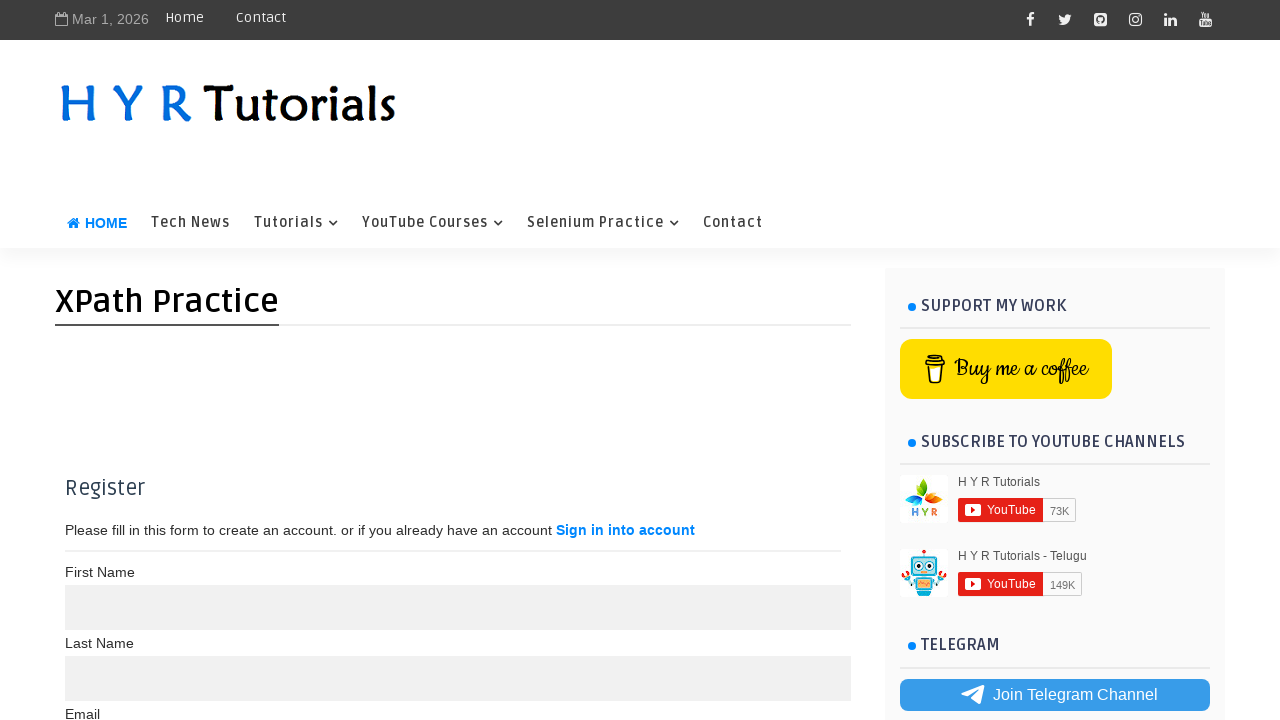

Navigated to HYR Tutorials demo page
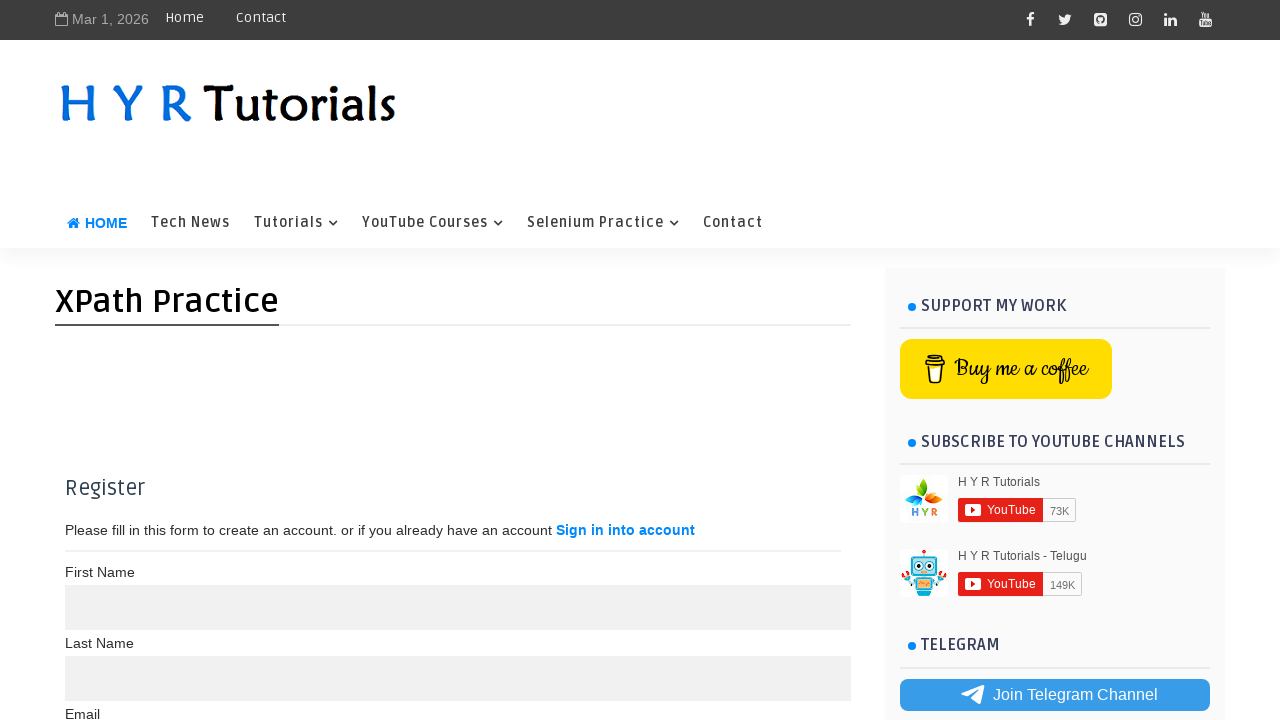

Filled input field preceding Password label with 'Damini@12' using XPath preceding axis on //label[text()='Password']/preceding::input
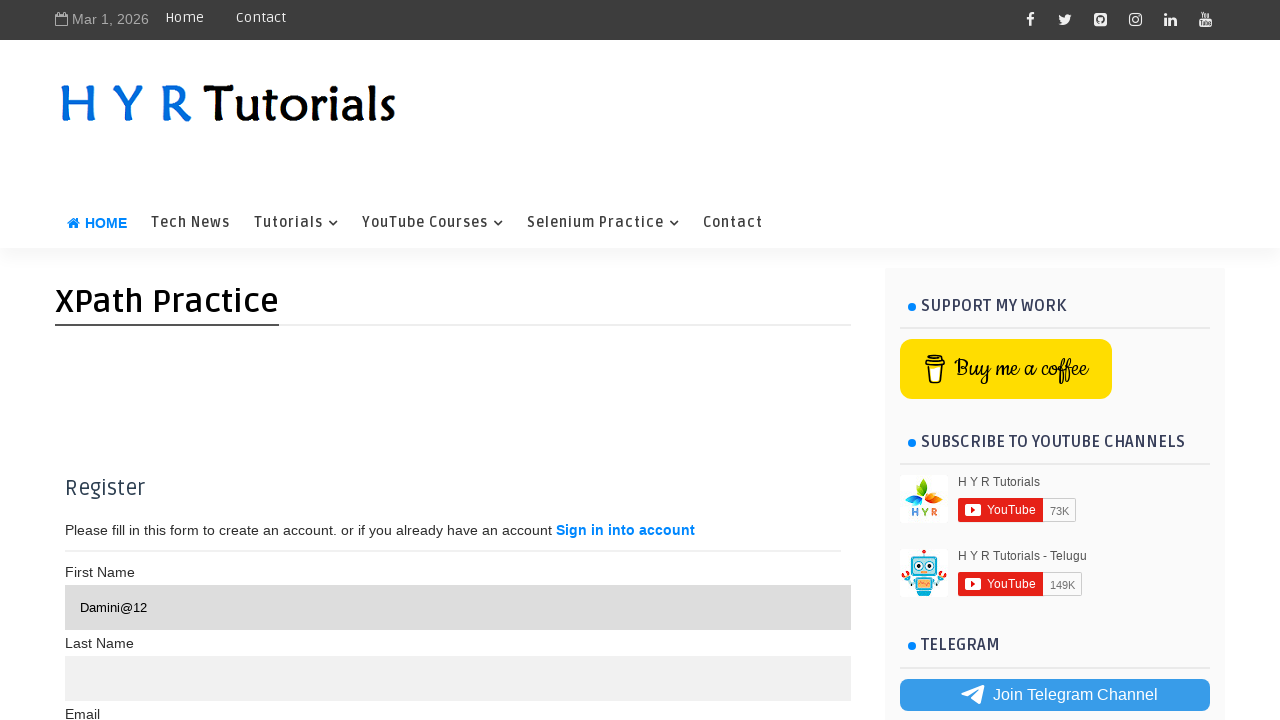

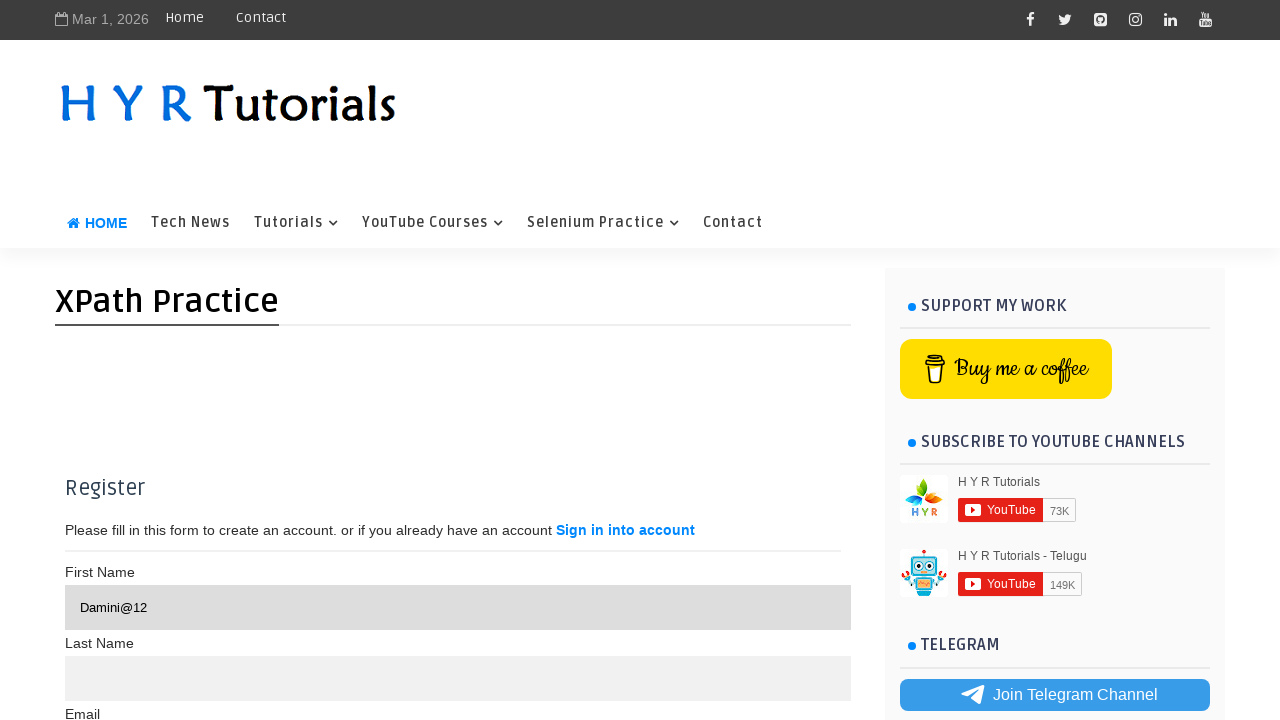